Opens a new window by clicking a link and verifies the content in the new window

Starting URL: http://the-internet.herokuapp.com/windows

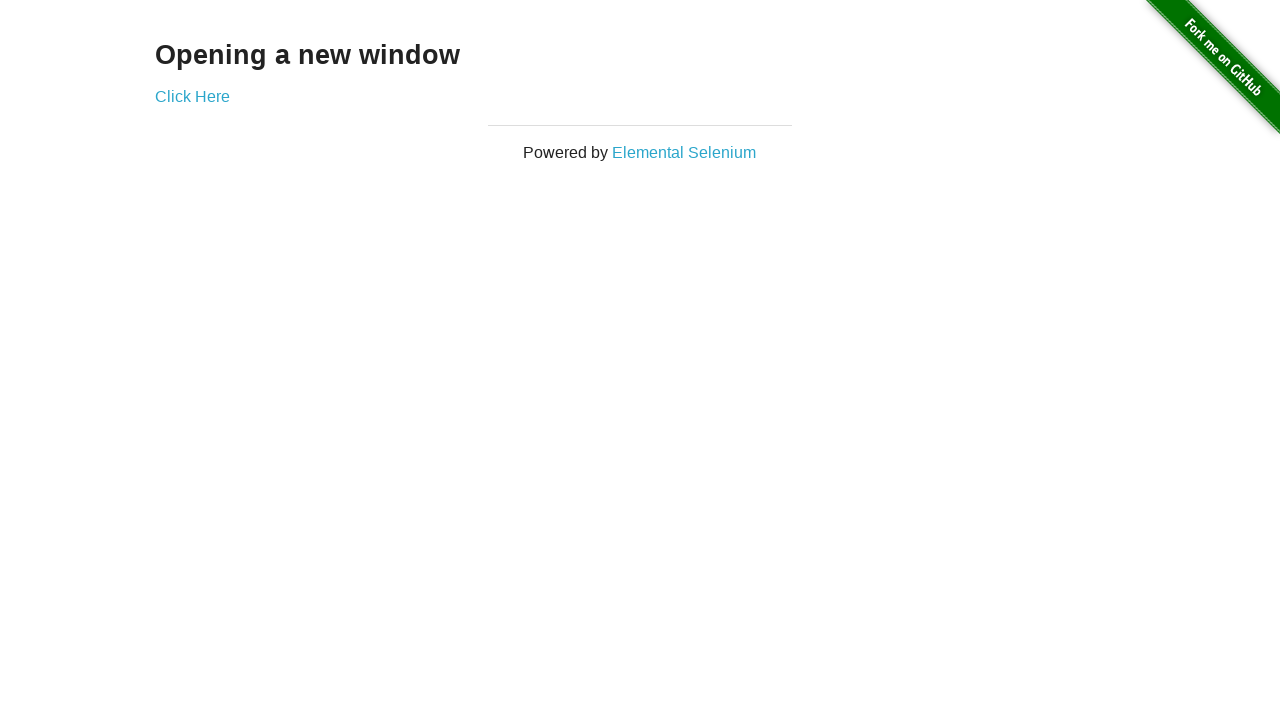

Clicked link to open new window at (192, 96) on a:has-text('Click Here')
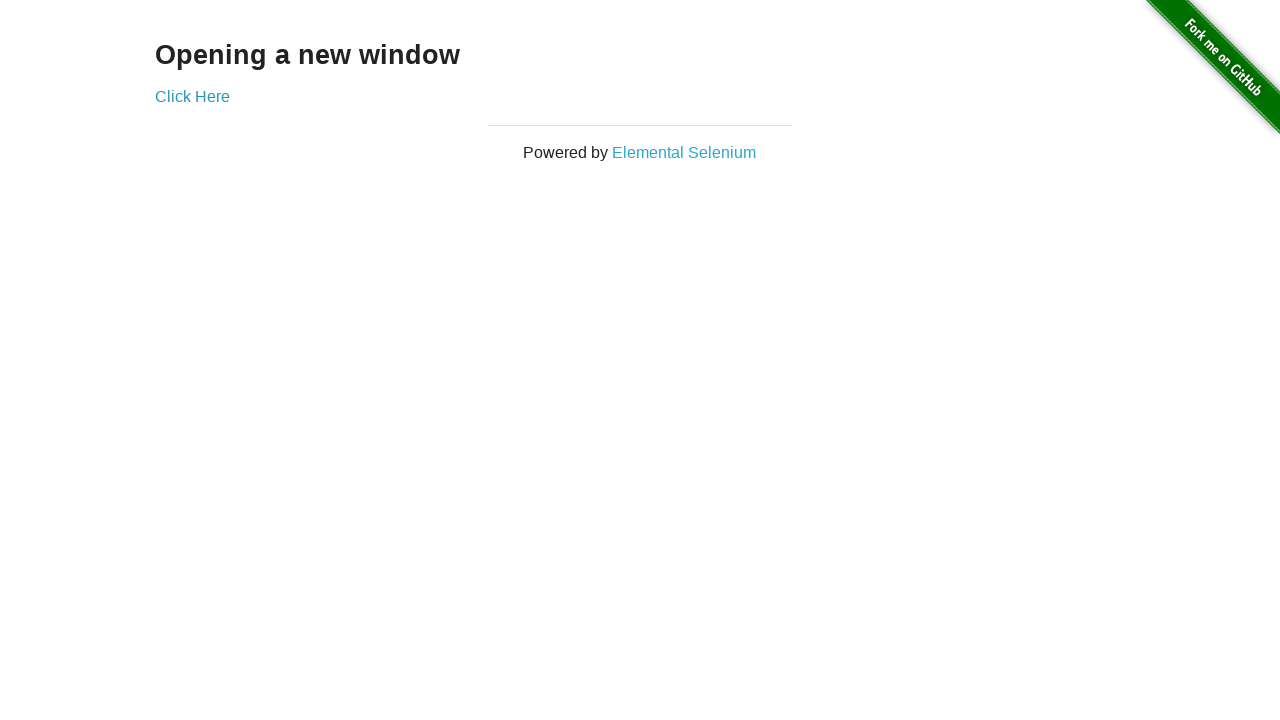

New window/tab opened and captured
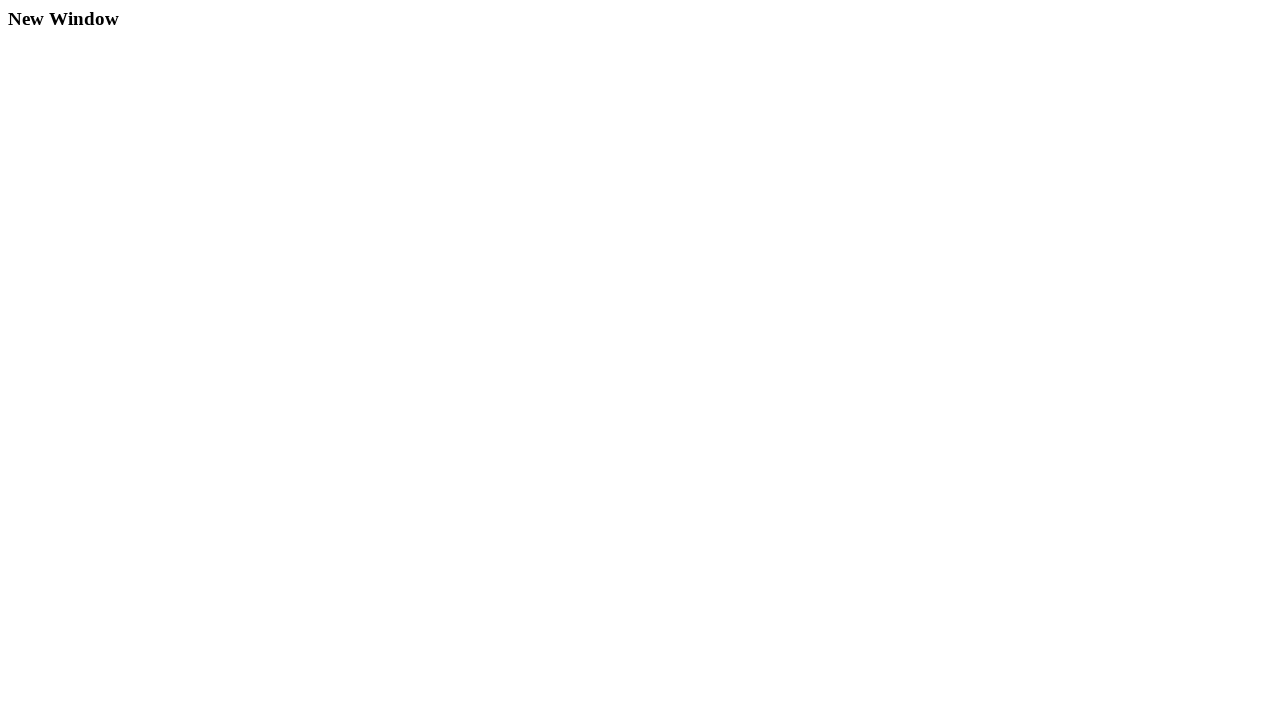

New window loaded completely
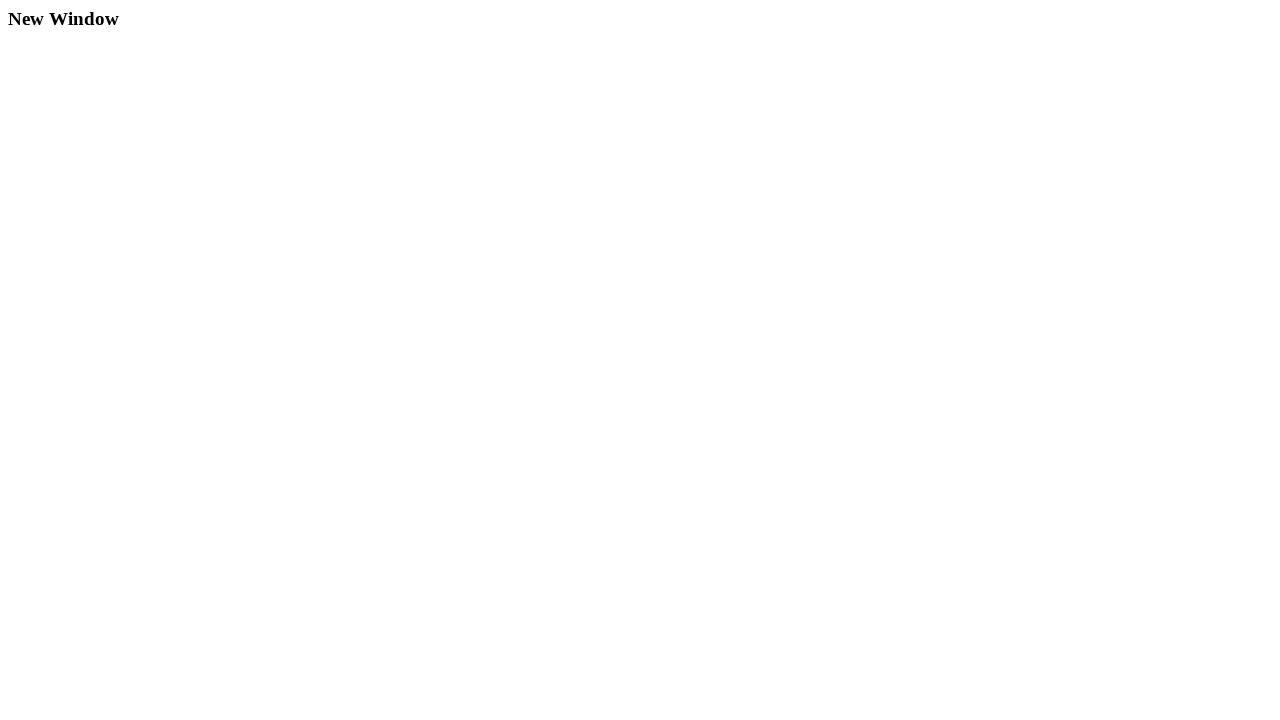

Retrieved header text from new window
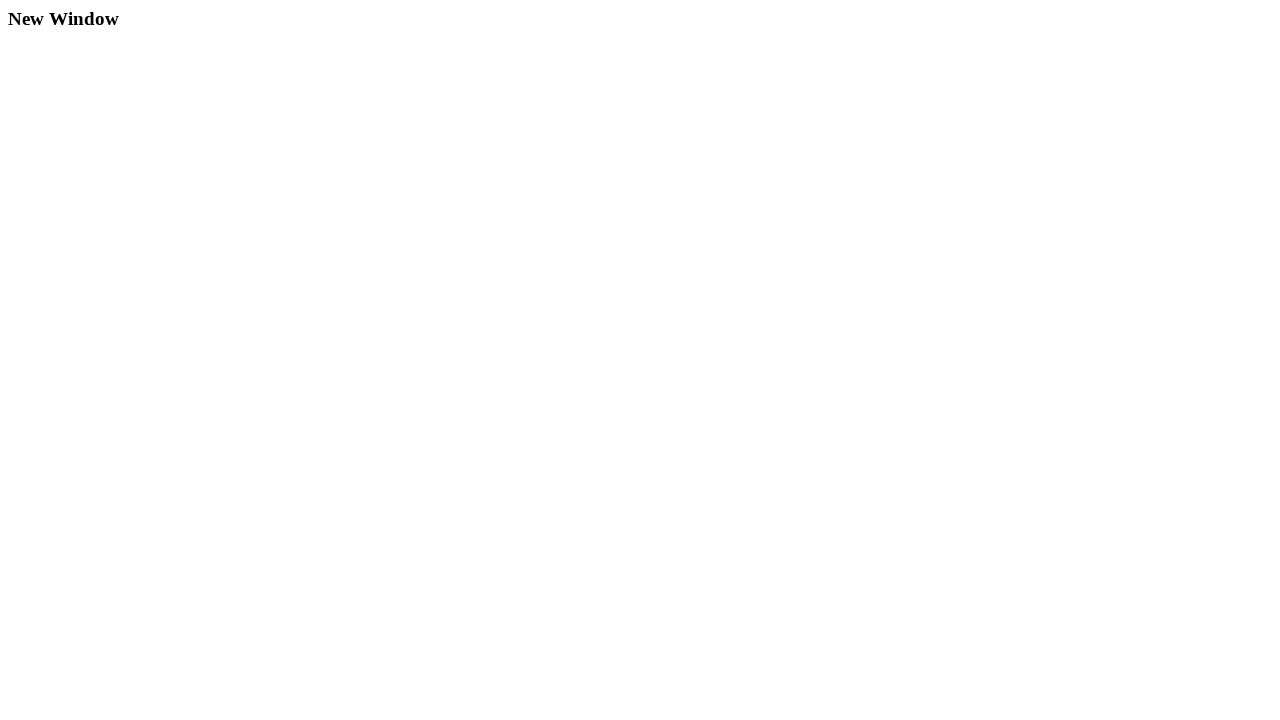

Assertion passed: header text is 'New Window'
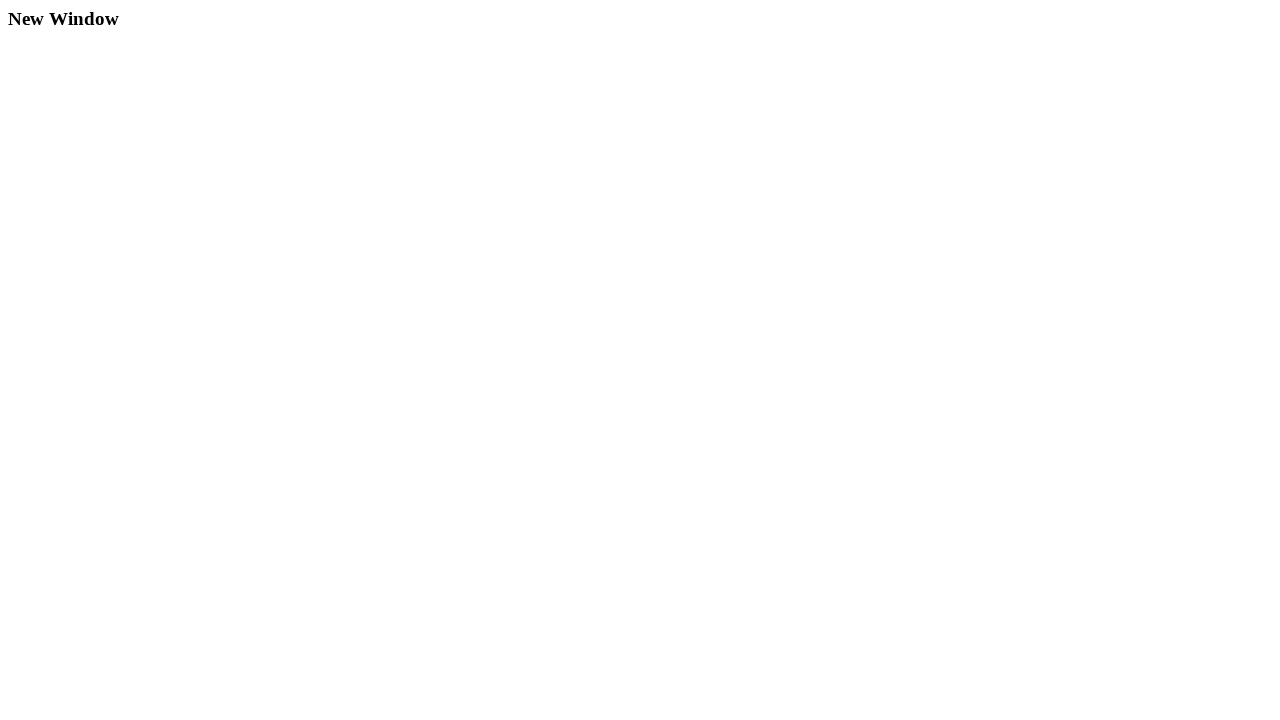

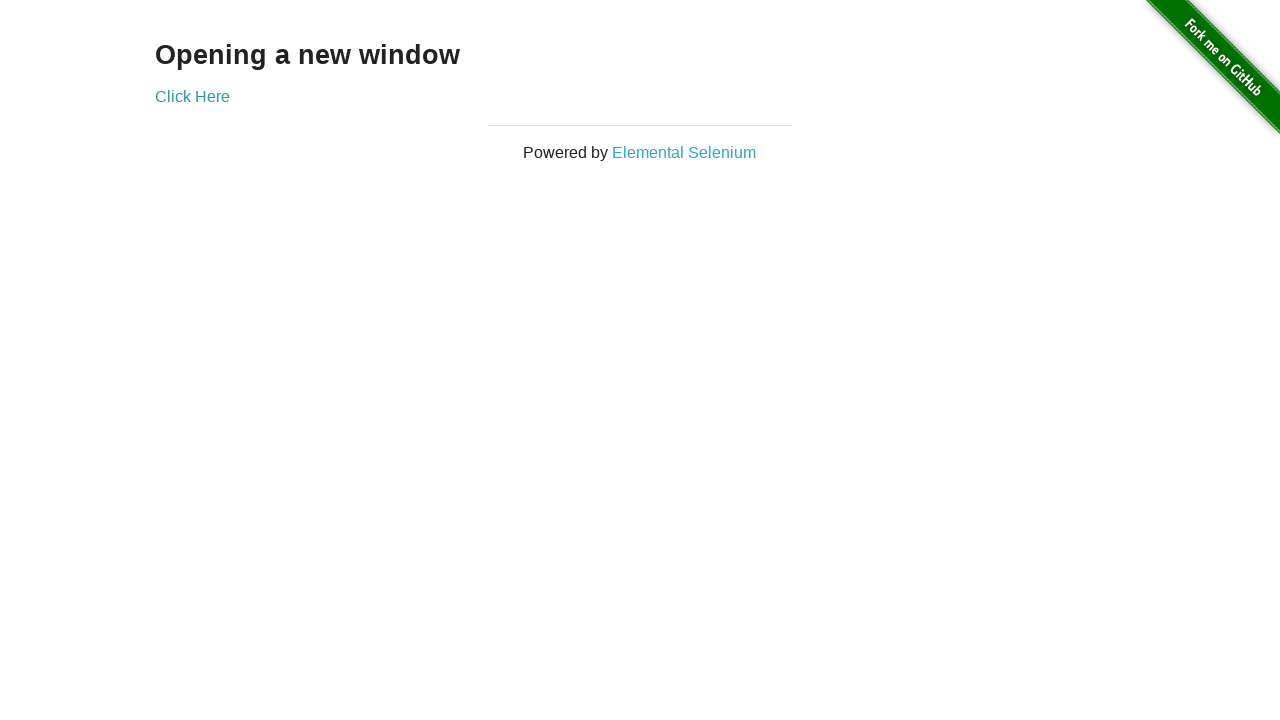